Tests Twitch by opening the most popular channel from the recommended channels sidebar and verifying the channel title matches

Starting URL: https://www.twitch.tv

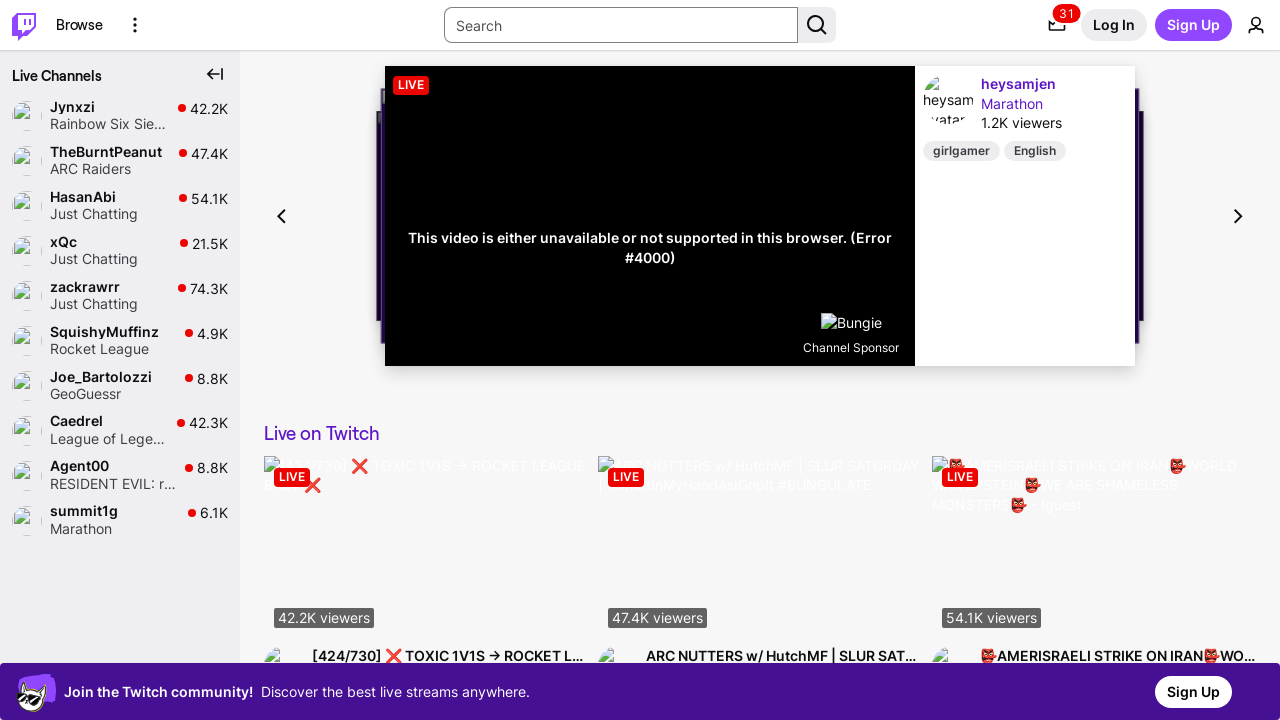

Waited for browse menu to load
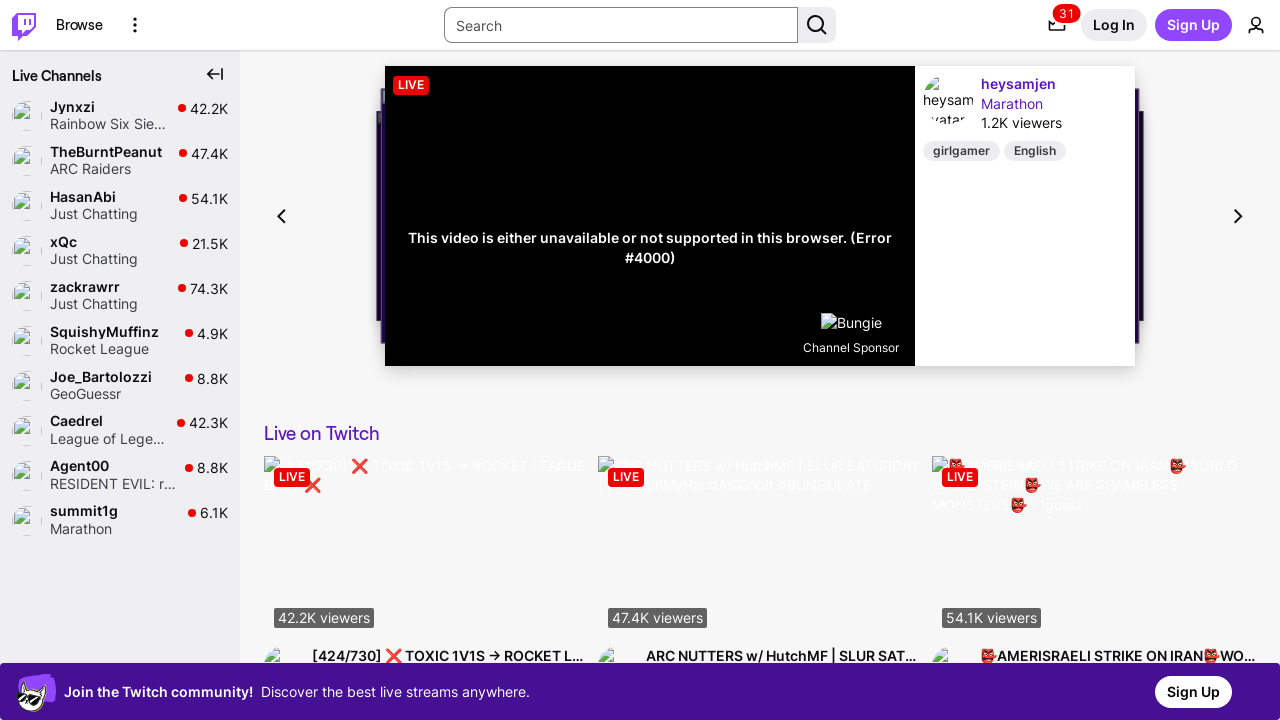

Waited for popular channels sidebar to load
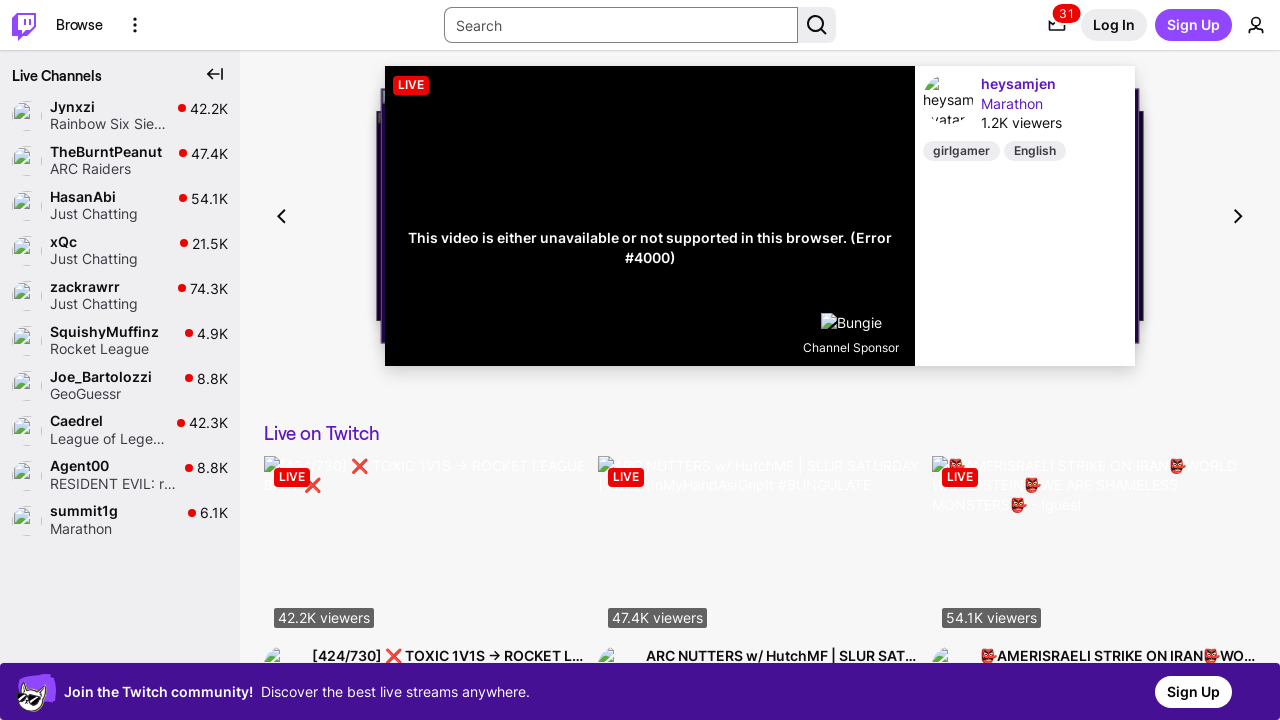

Located all popular channel elements in sidebar
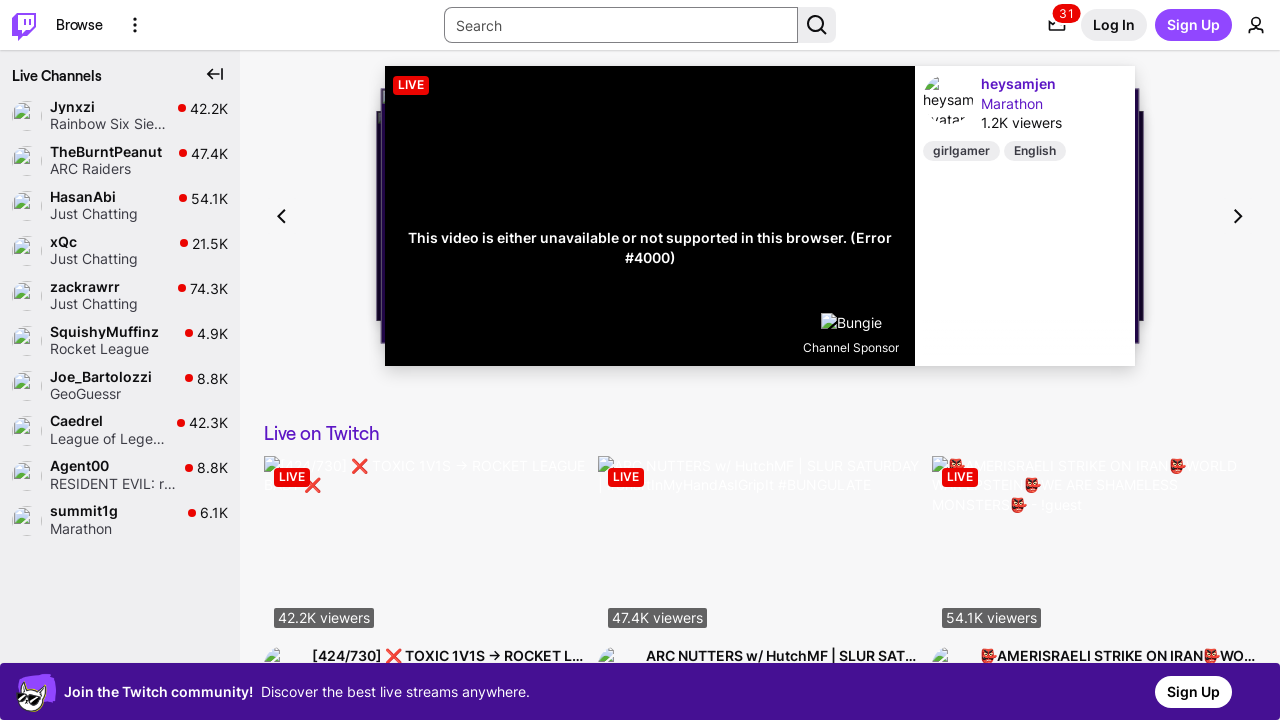

Retrieved most popular channel name: 'Jynxzi'
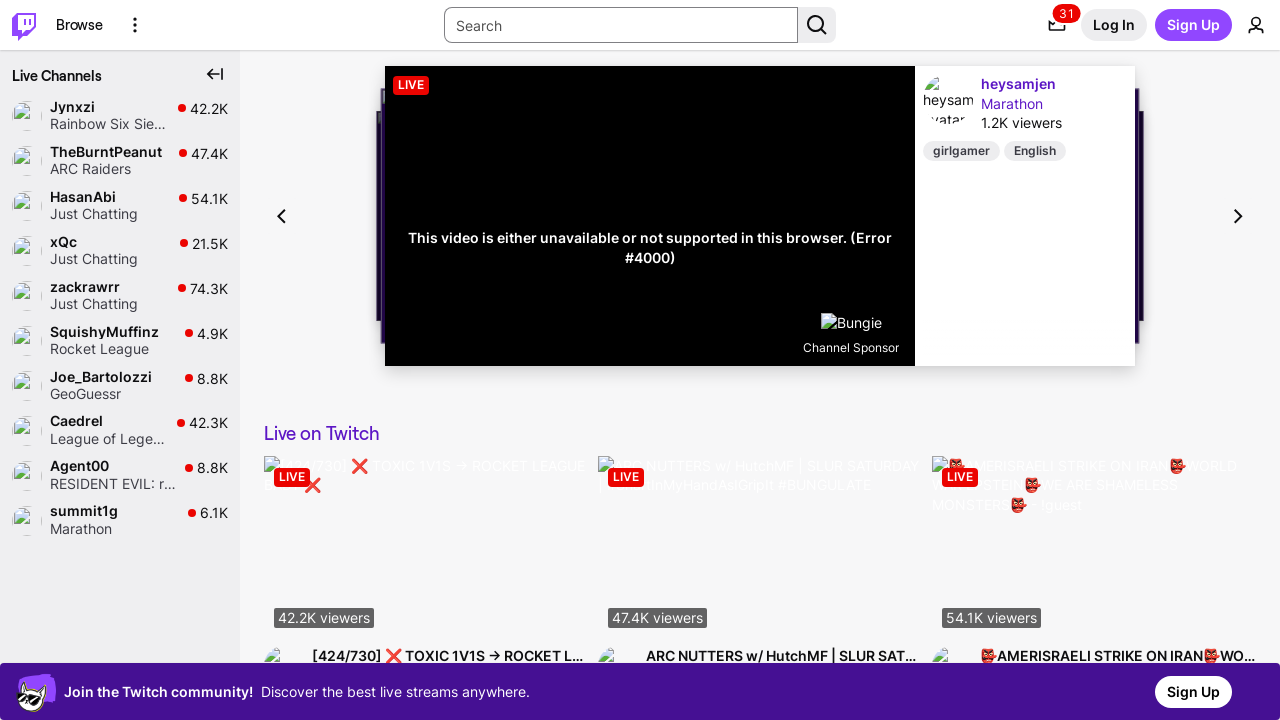

Clicked on the most popular channel at (112, 106) on [data-a-target='side-nav-title'] >> nth=0
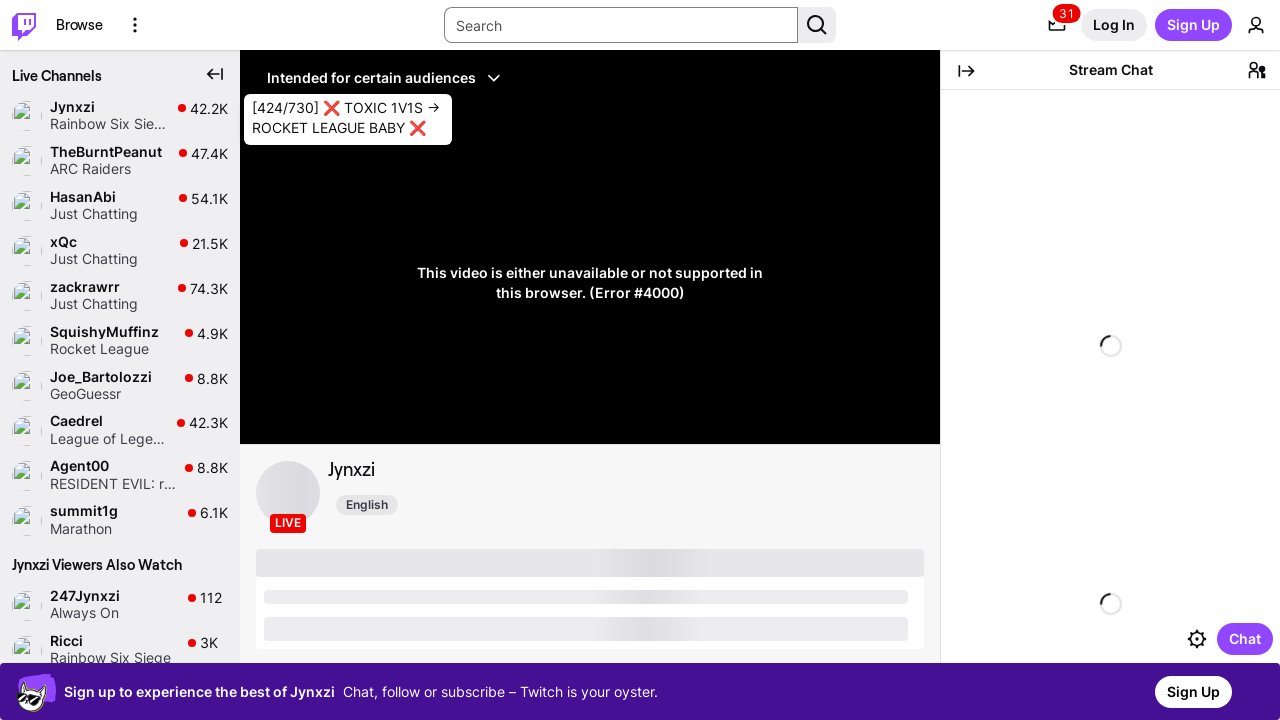

Waited for channel info content to load
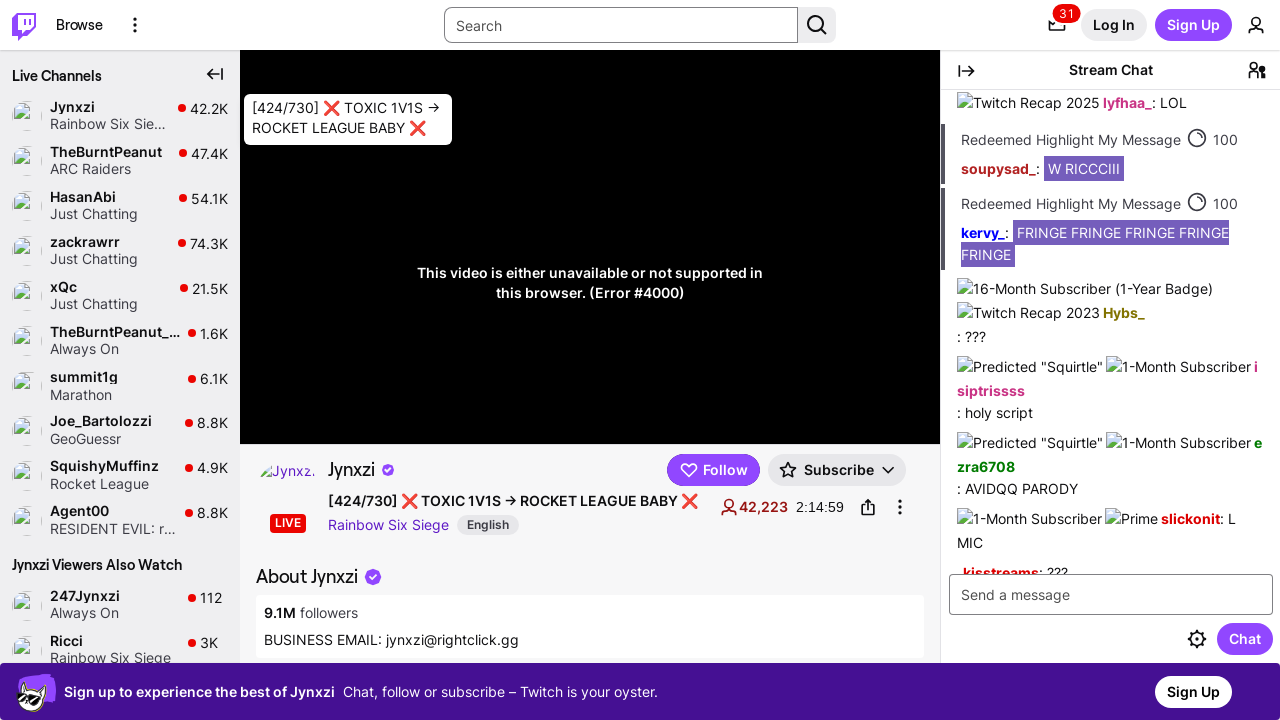

Waited 1 second for channel page to fully render
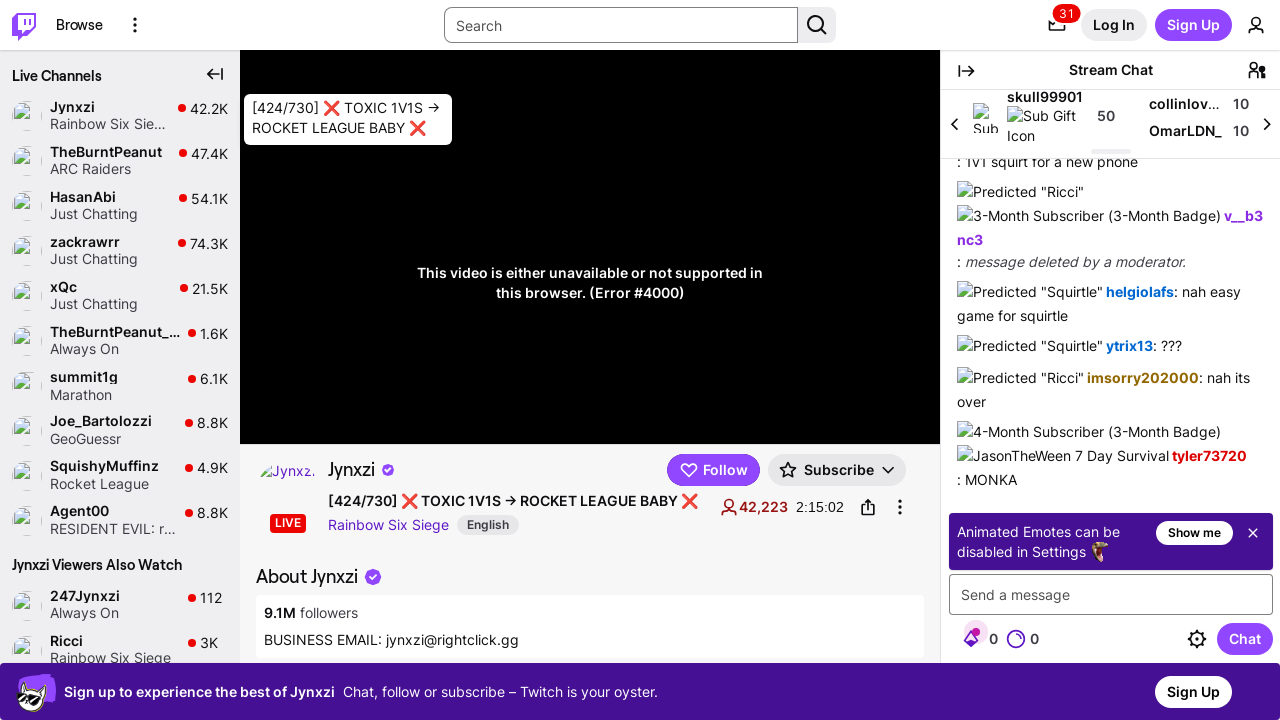

Located channel title heading element
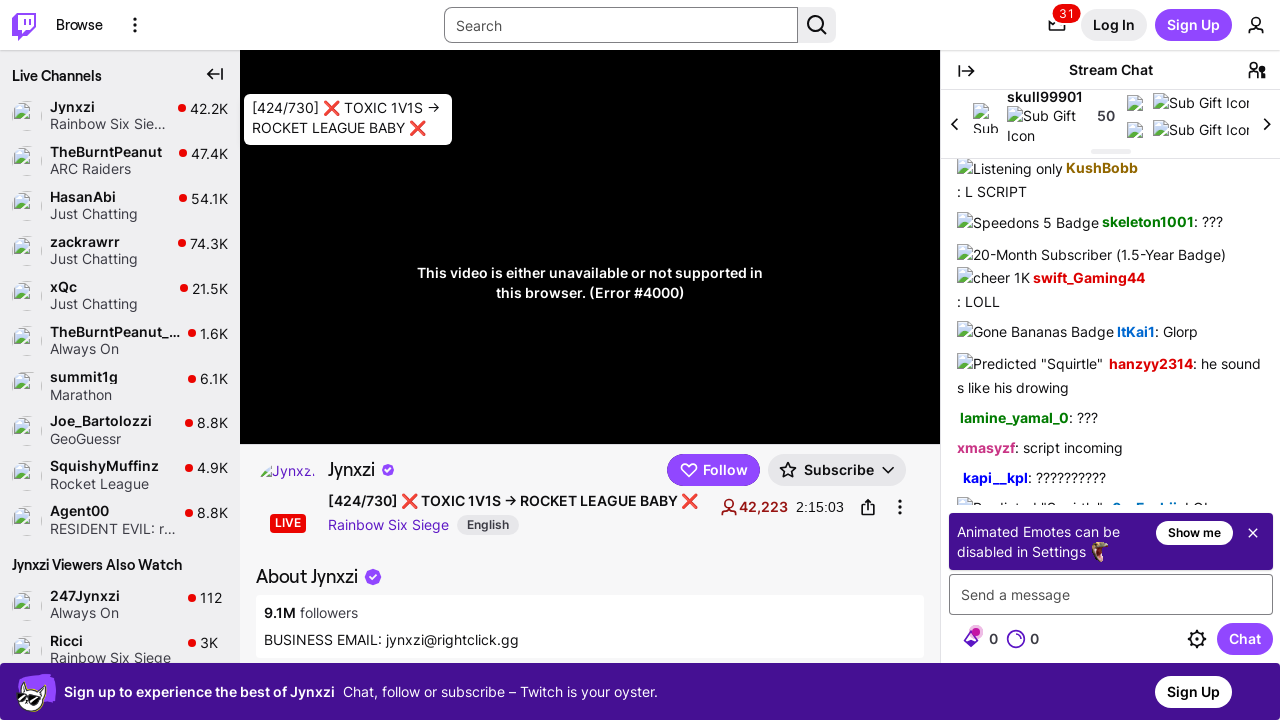

Verified channel title matches: 'Jynxzi' == 'Jynxzi'
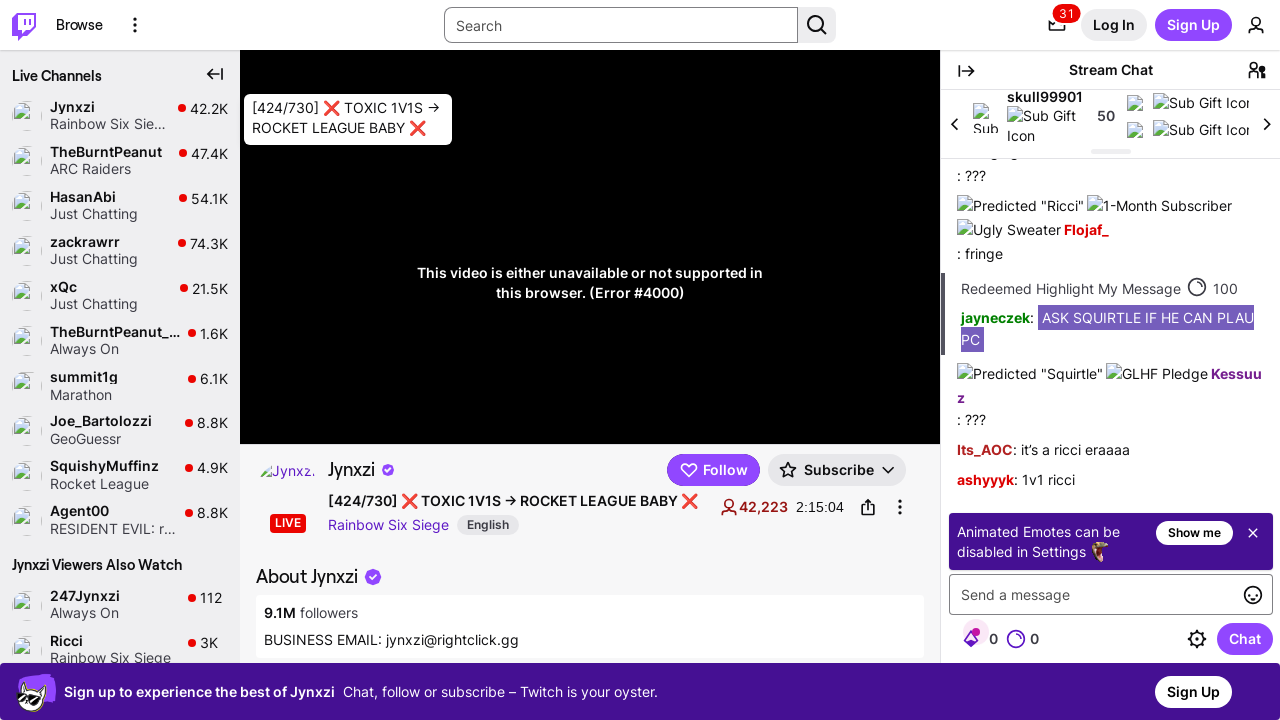

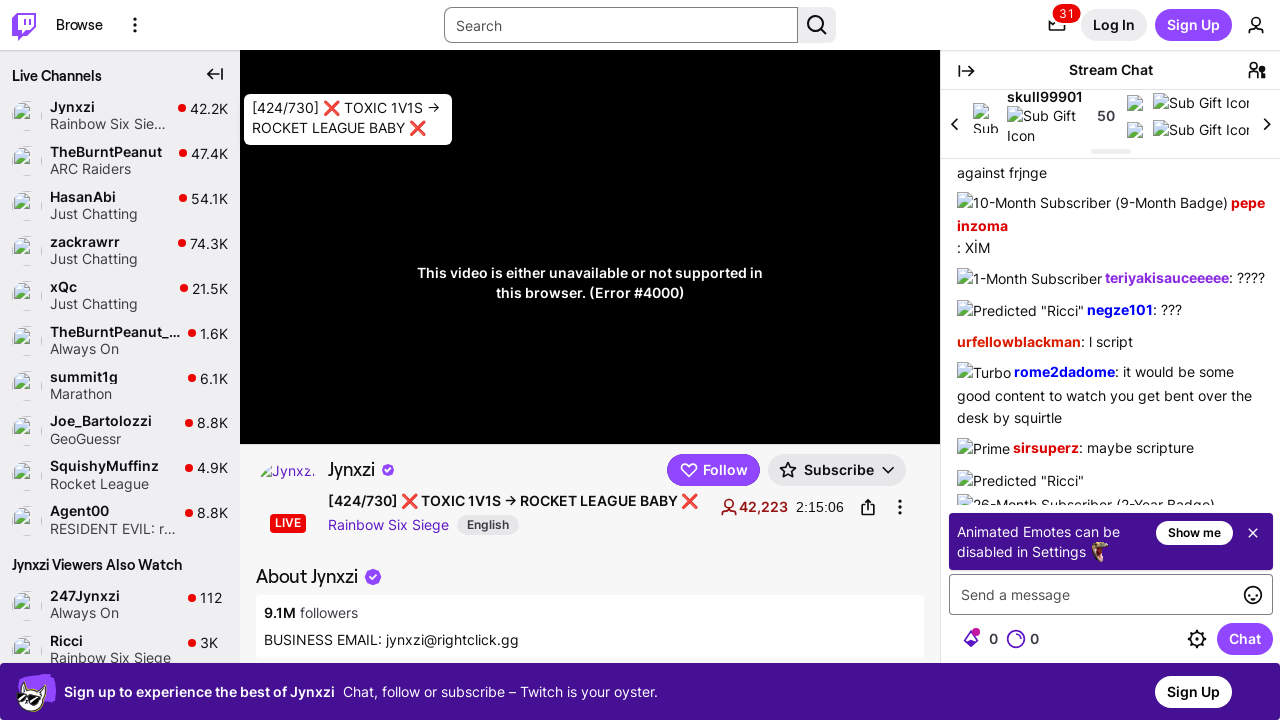